Tests jQuery UI slider functionality by dragging the slider handle to a new position

Starting URL: https://jqueryui.com/slider/

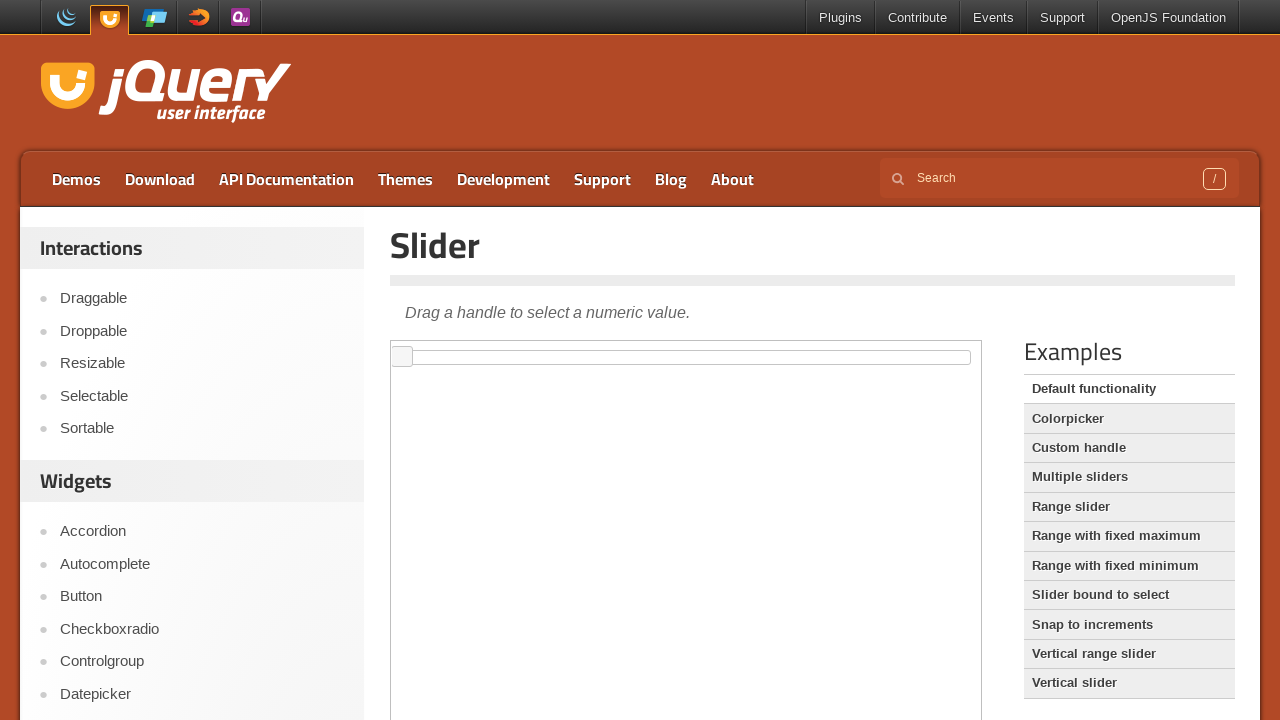

Located iframe containing the slider
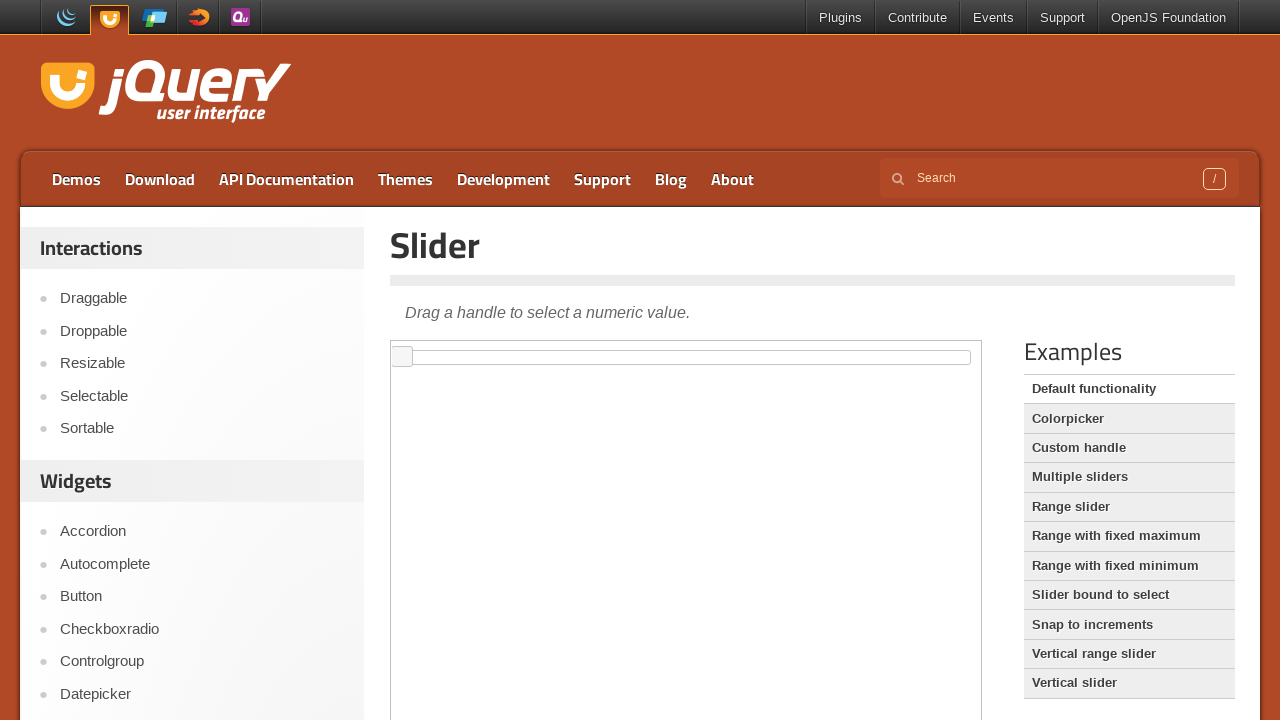

Located jQuery UI slider element
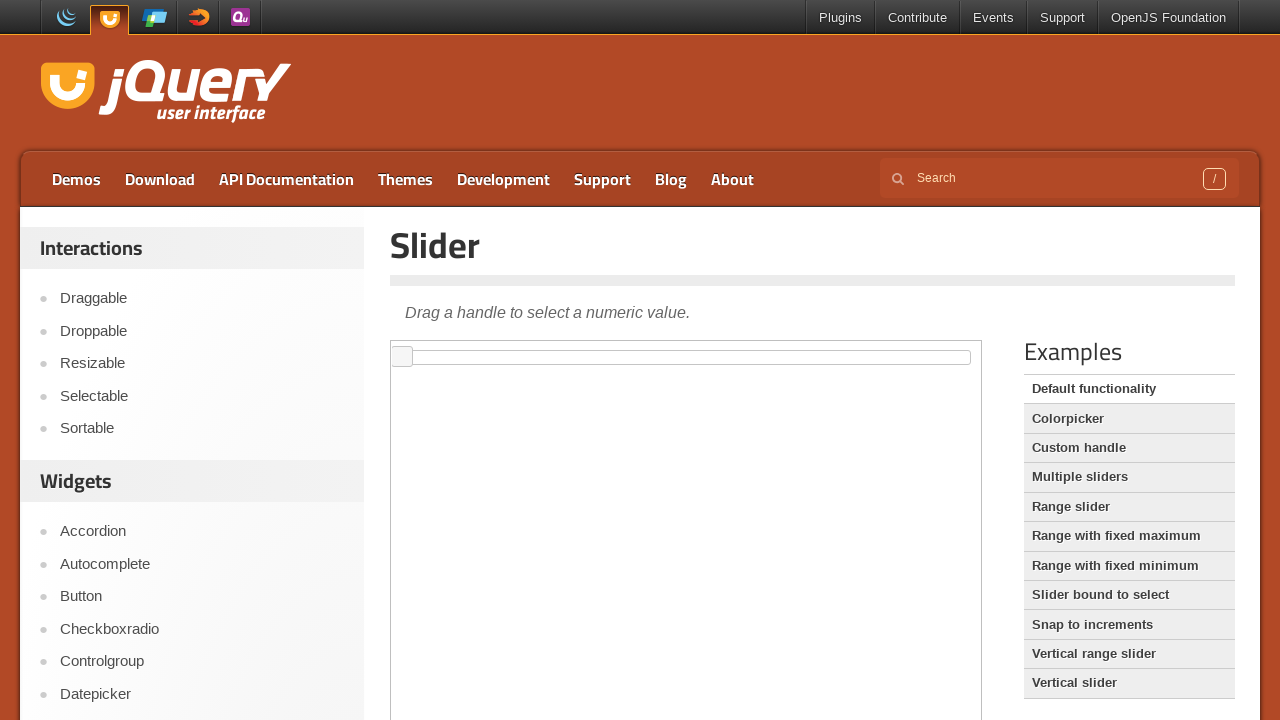

Dragged slider handle 180 pixels to the right at (581, 351)
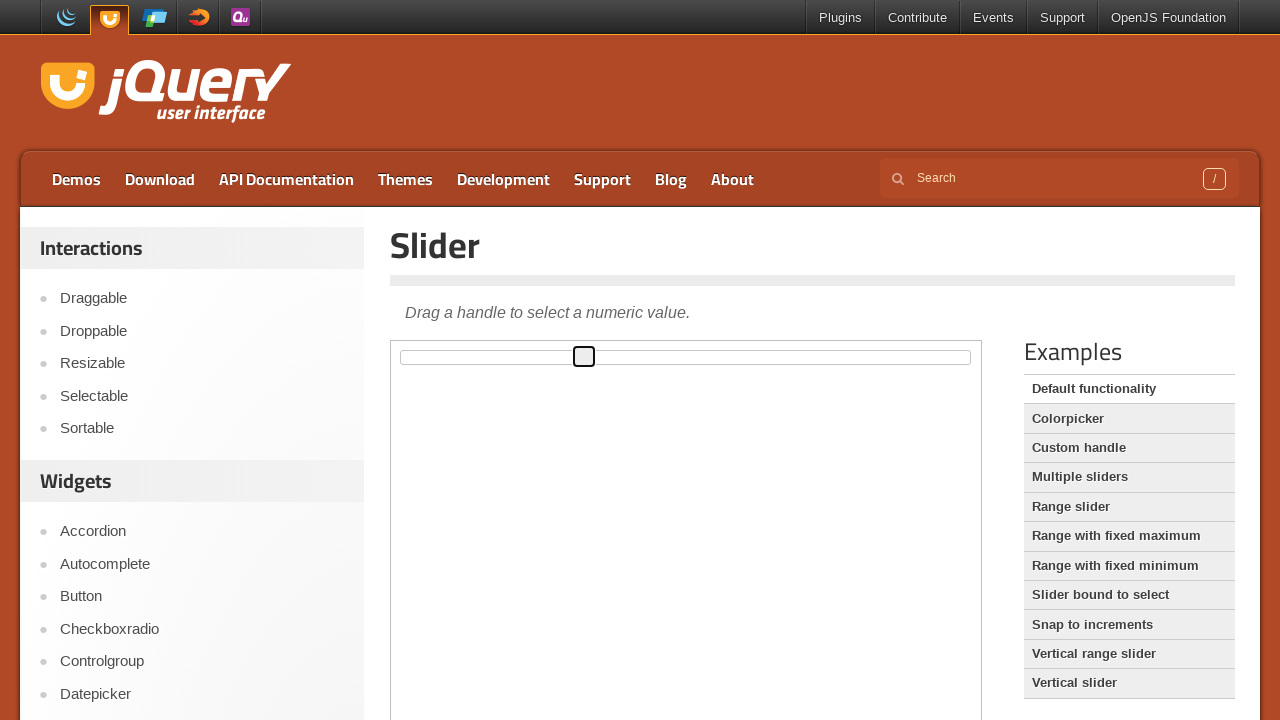

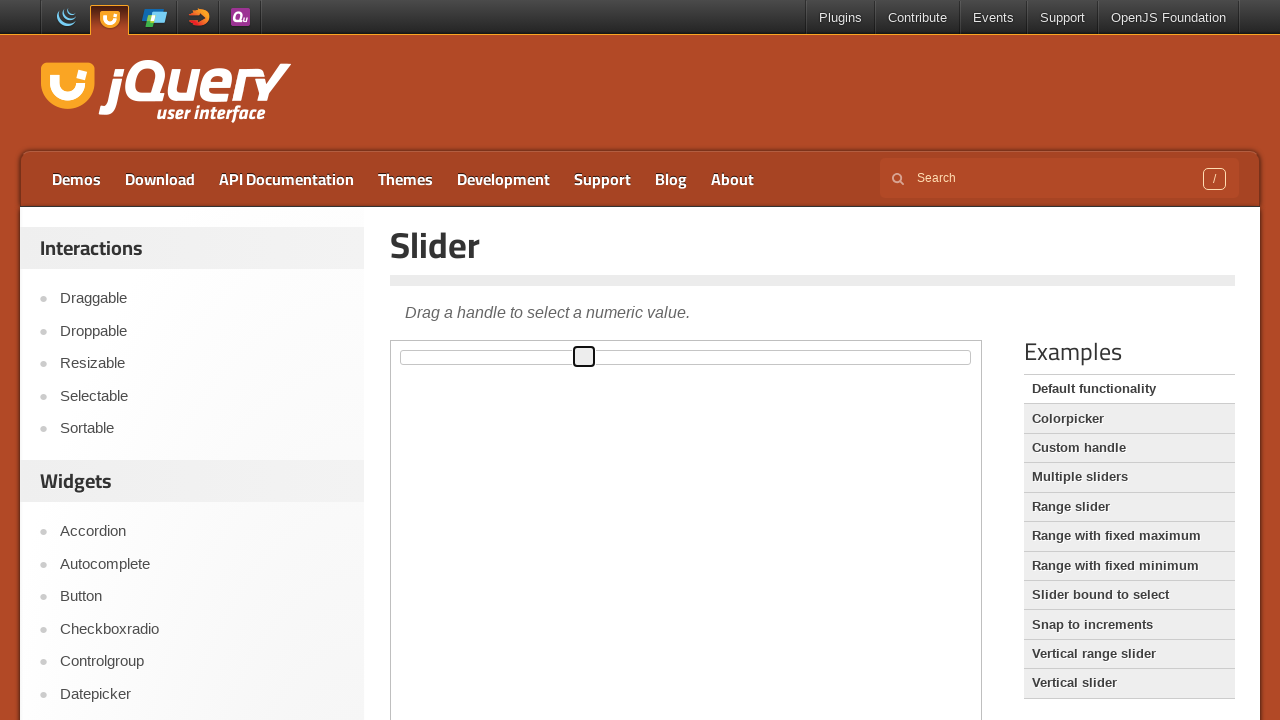